Tests opting out of A/B tests by adding an opt-out cookie before visiting the A/B test page

Starting URL: http://the-internet.herokuapp.com

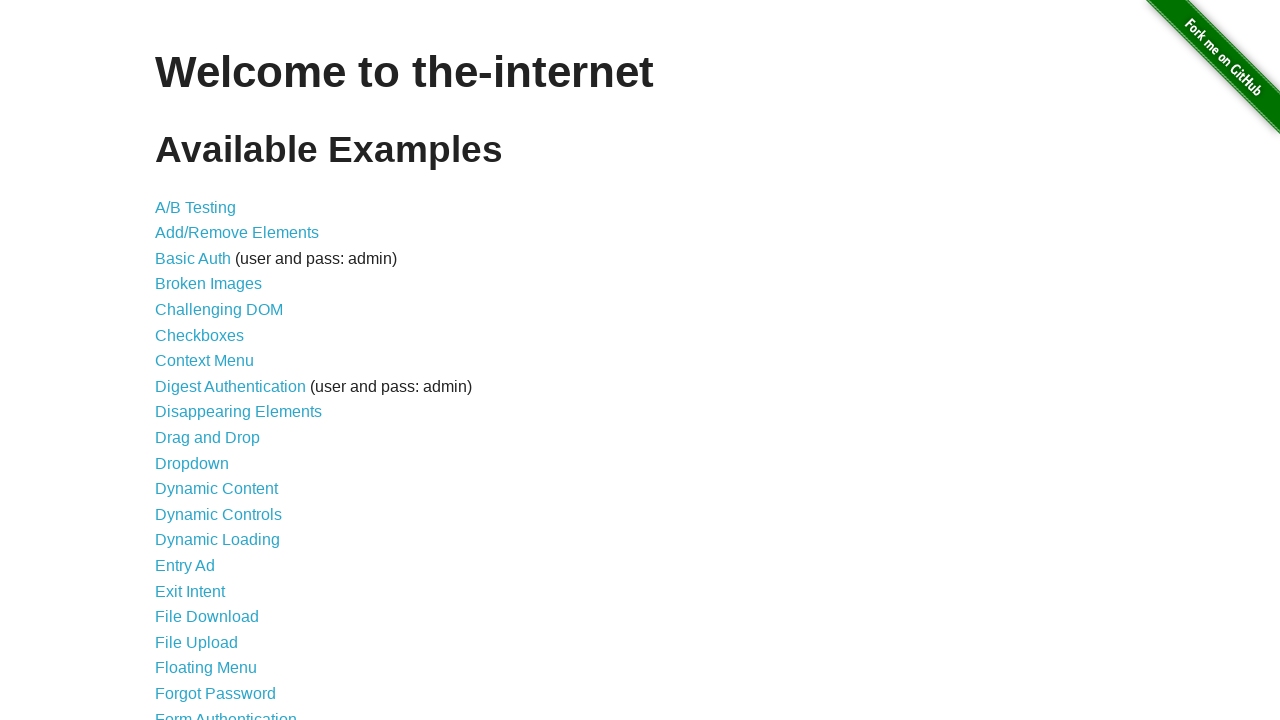

Added optimizelyOptOut cookie to opt out of A/B tests
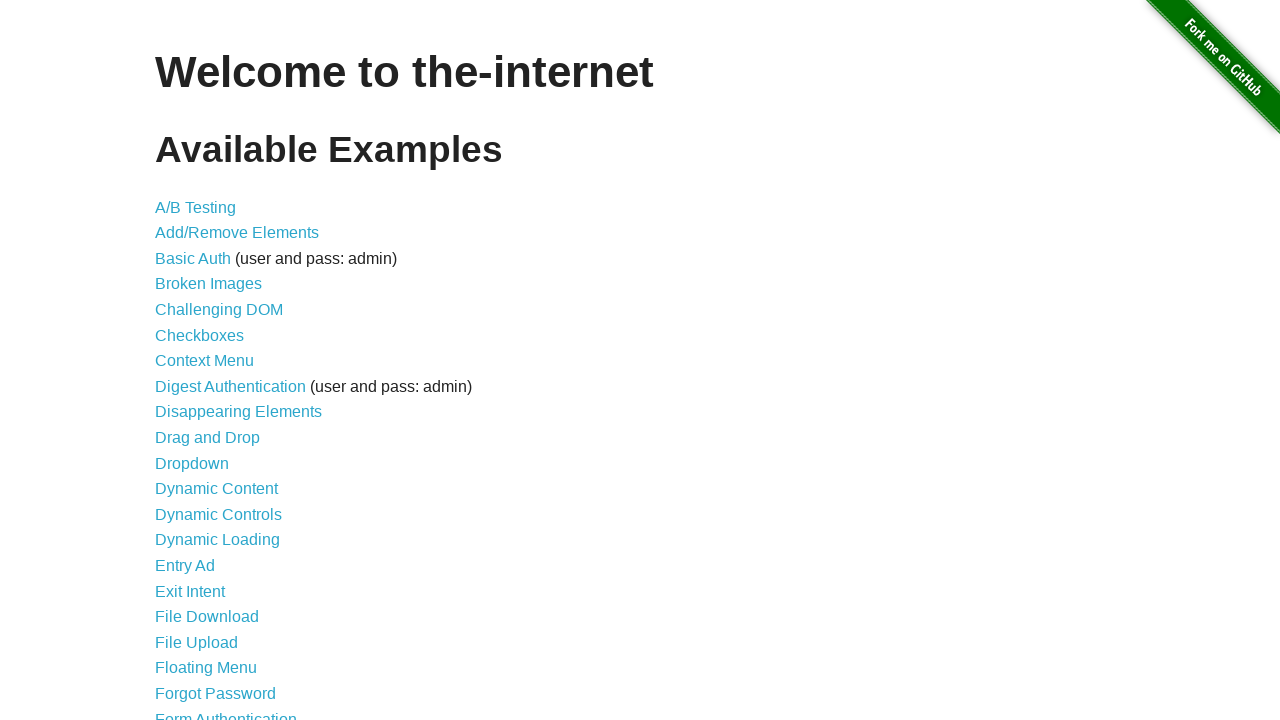

Navigated to A/B test page
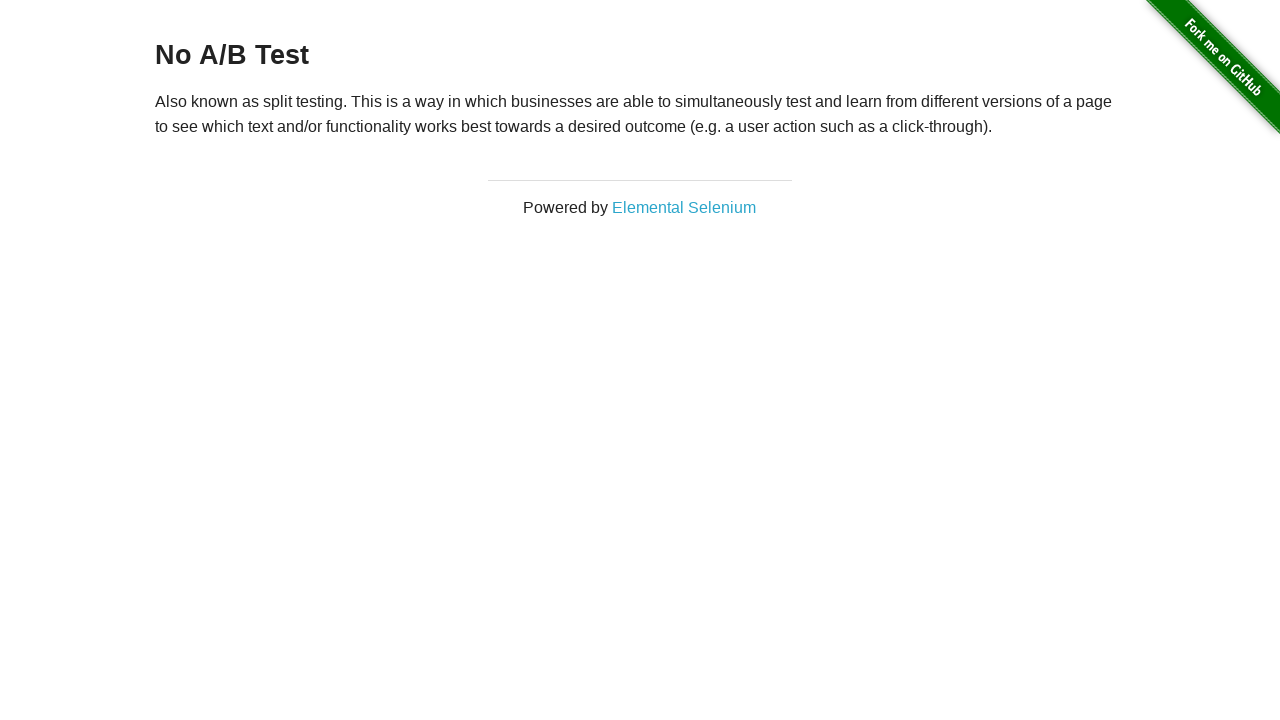

Retrieved heading text from page
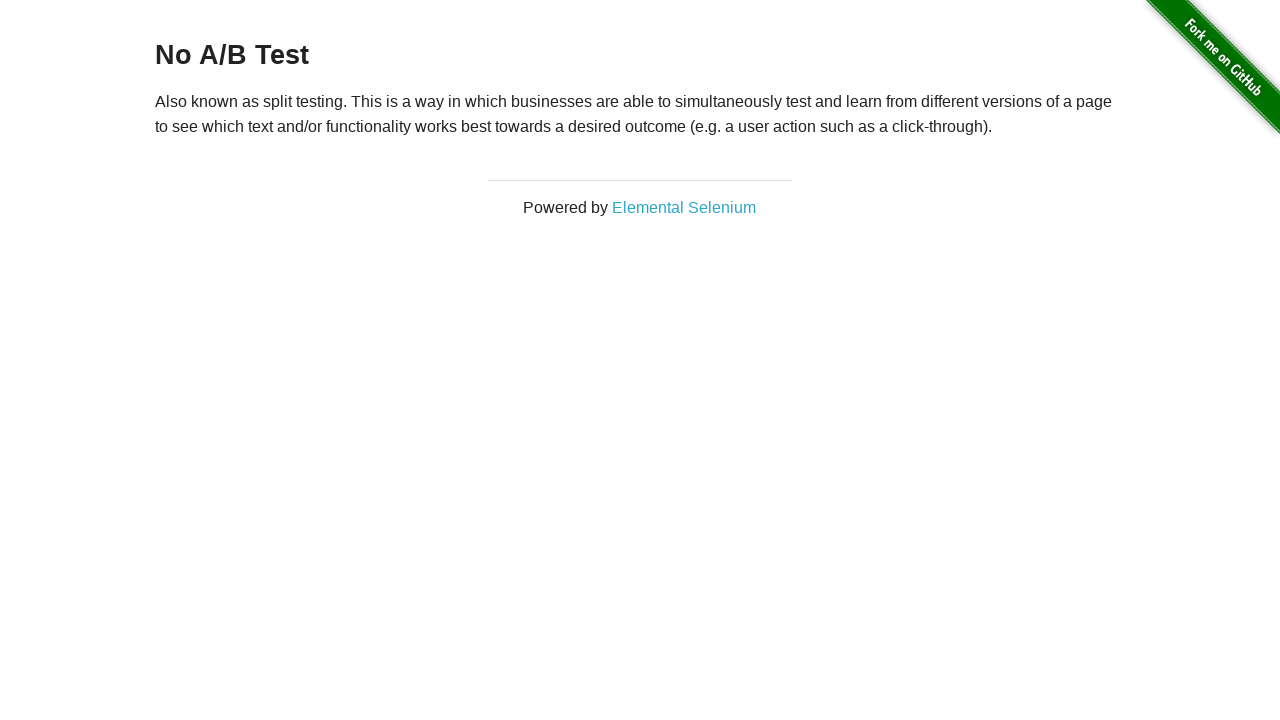

Verified heading text is 'No A/B Test' - opt-out cookie successfully prevented A/B test assignment
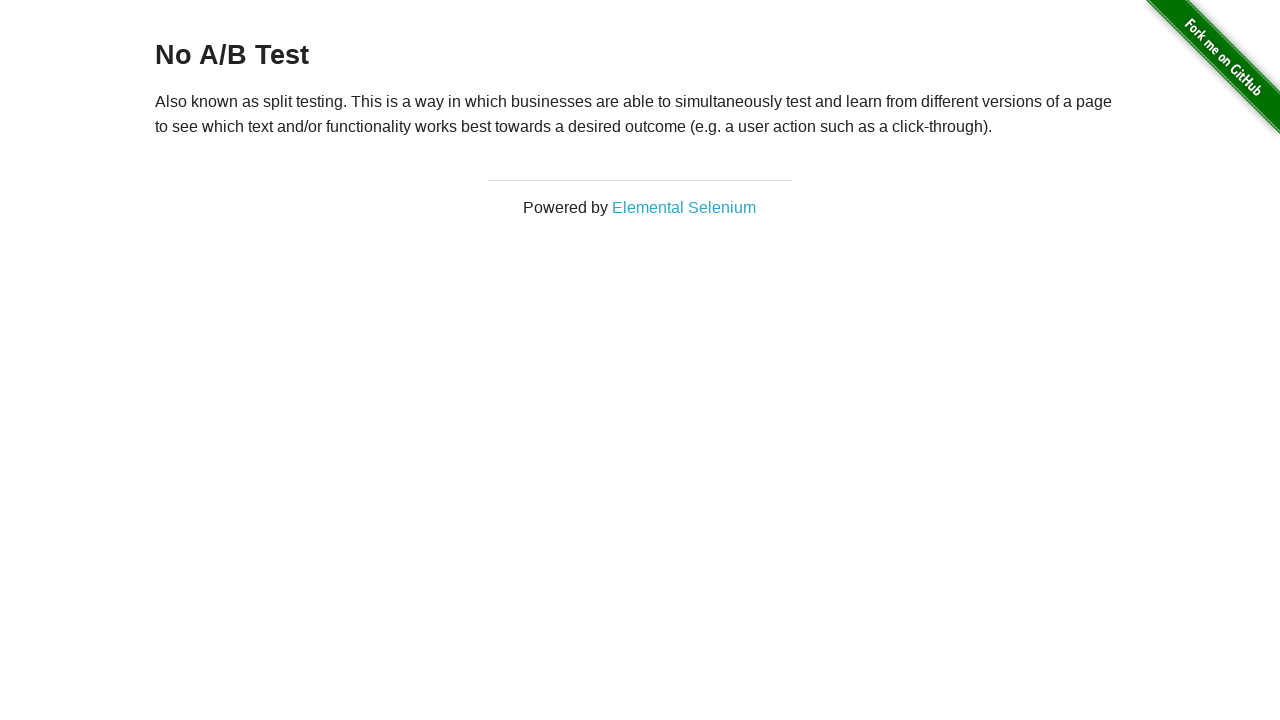

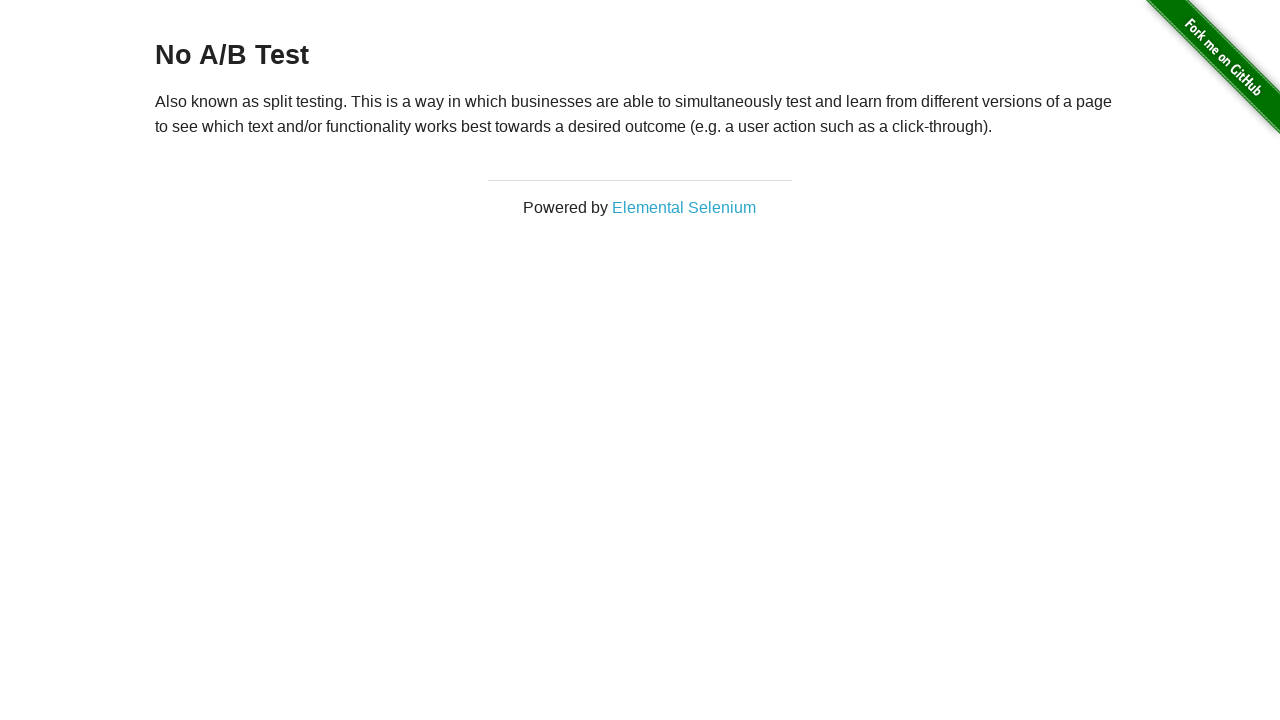